Navigates to the Explore page and verifies the "Explore the City" section displays correct title and all three city sections (Chinatown, Haight & Ashbury, Golden Gate Bridge)

Starting URL: https://ancabota09.wixsite.com/intern

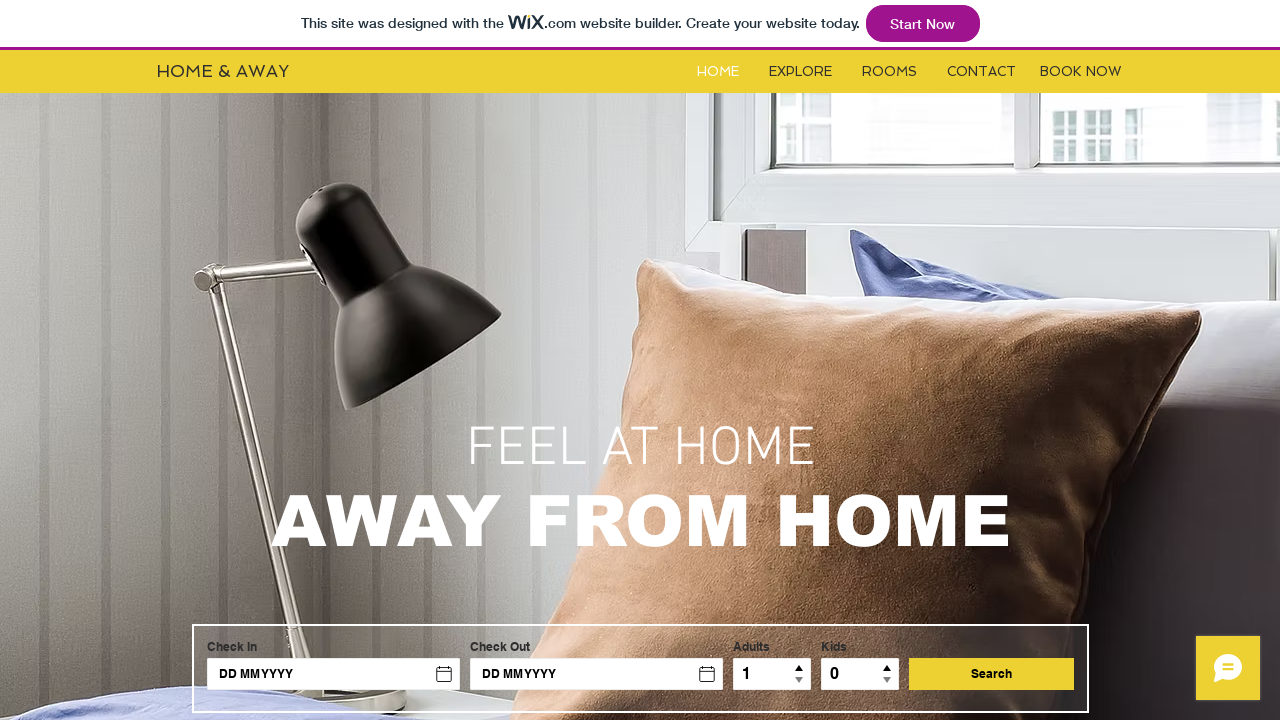

Waited for Explore button to be visible
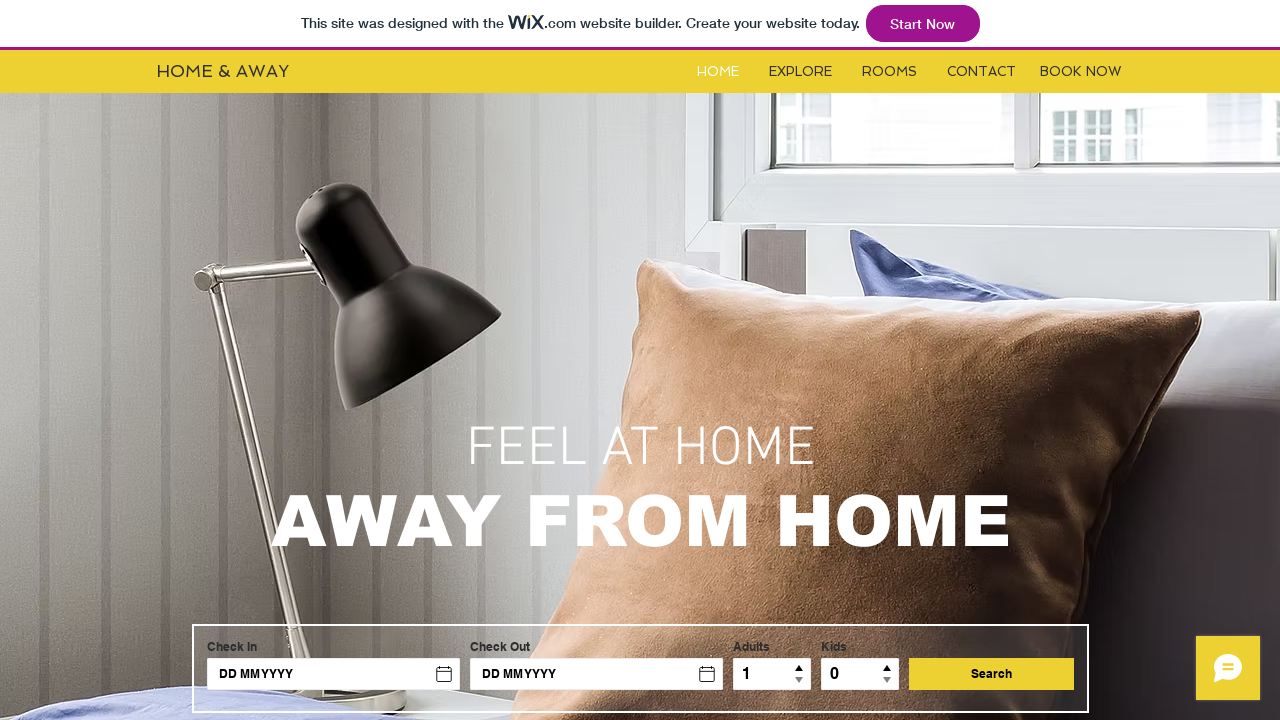

Clicked Explore button to navigate to Explore page at (800, 72) on #i6kl732v1
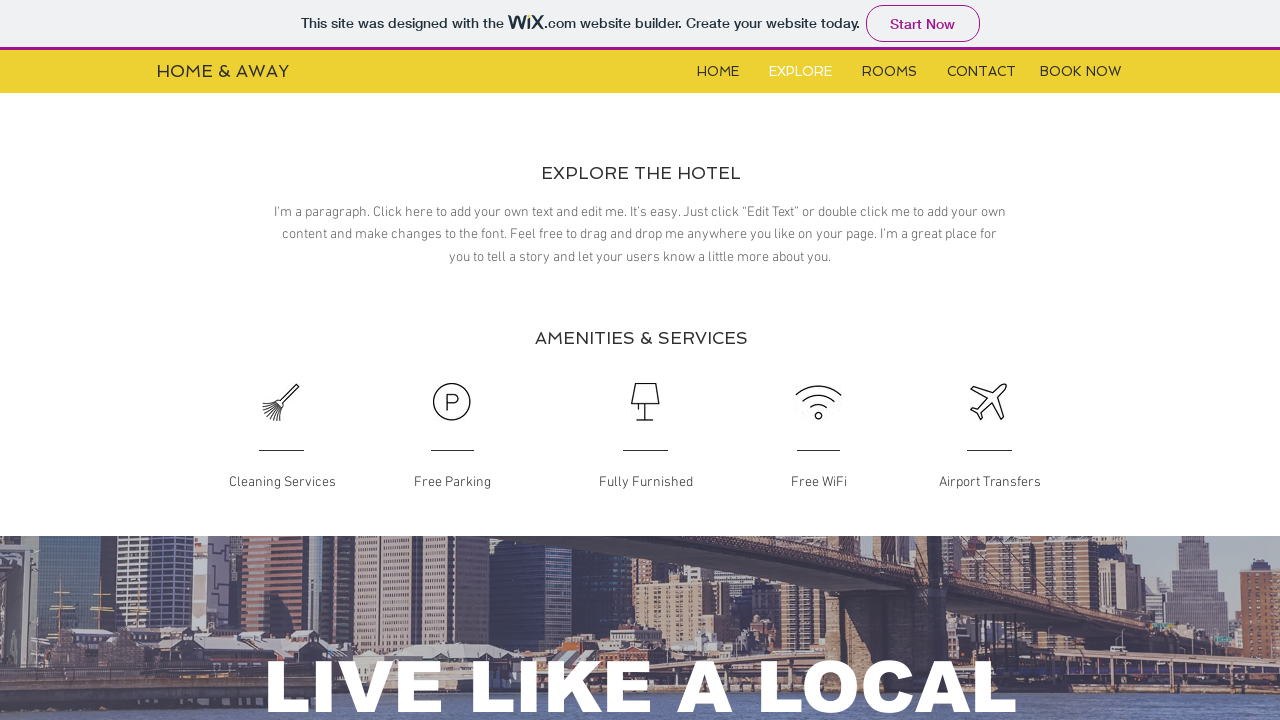

Explore the City section title is visible
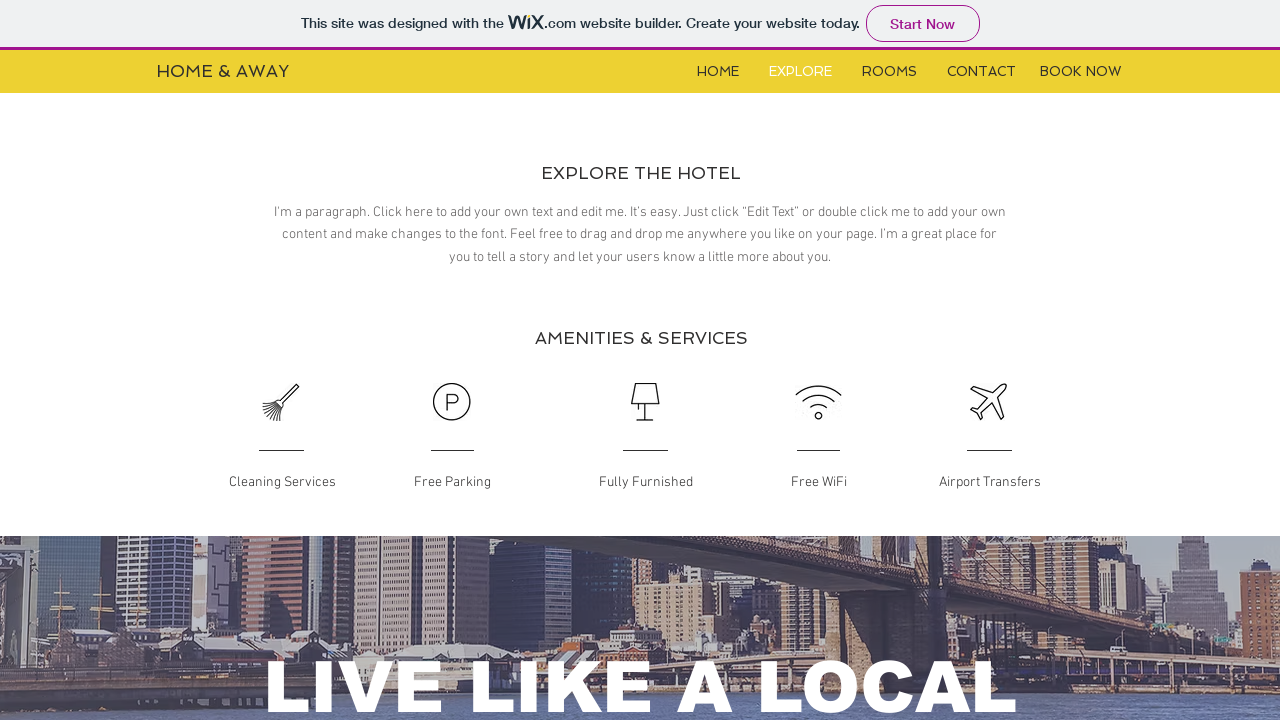

Chinatown section is displayed
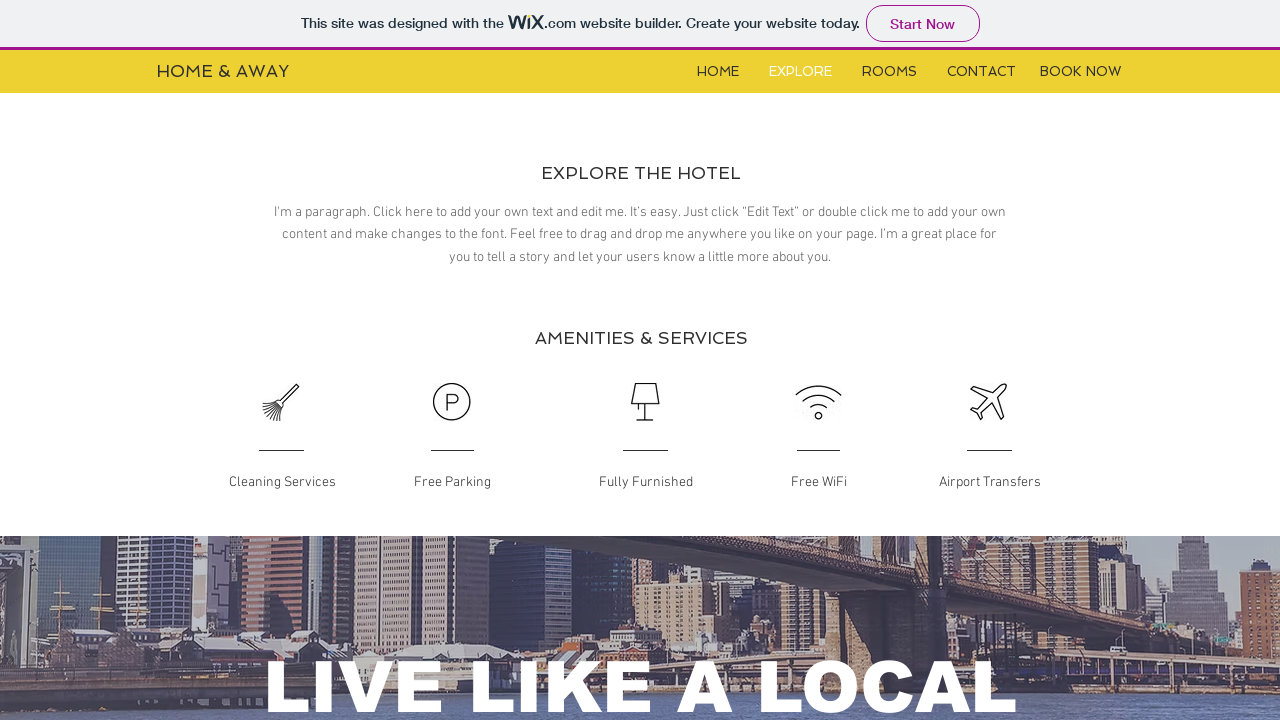

Haight & Ashbury section is displayed
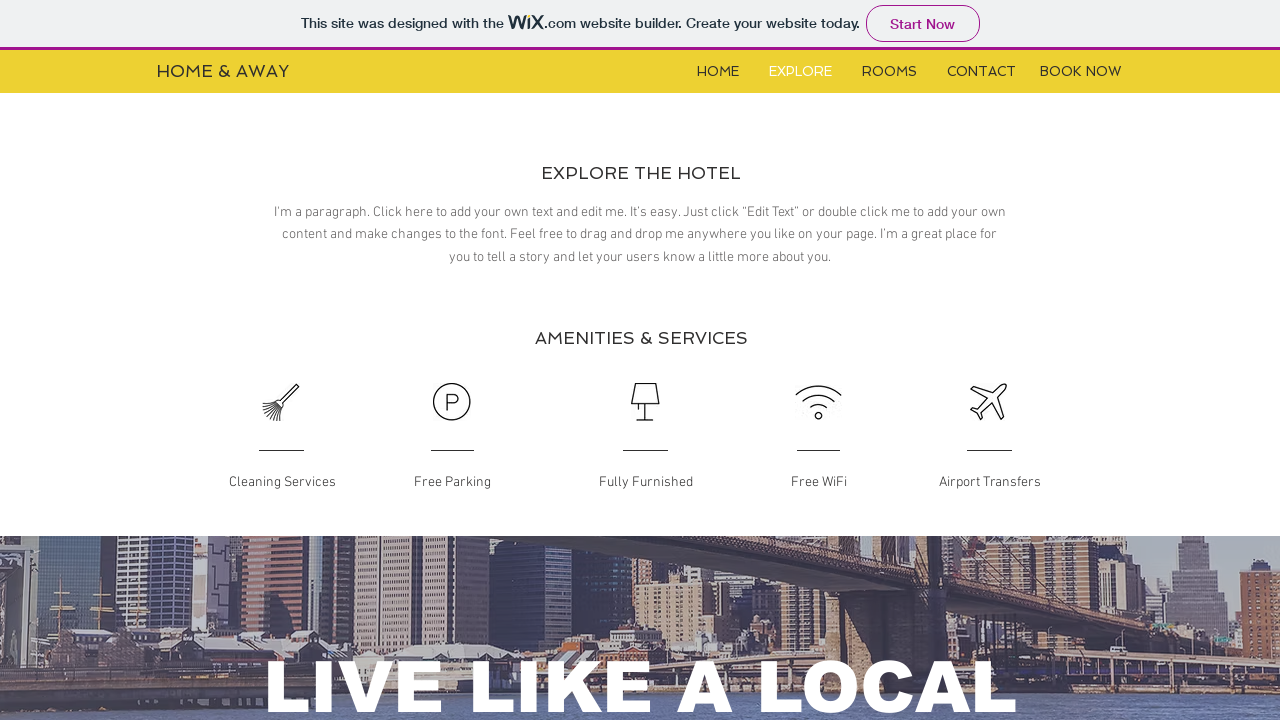

Golden Gate Bridge section is displayed
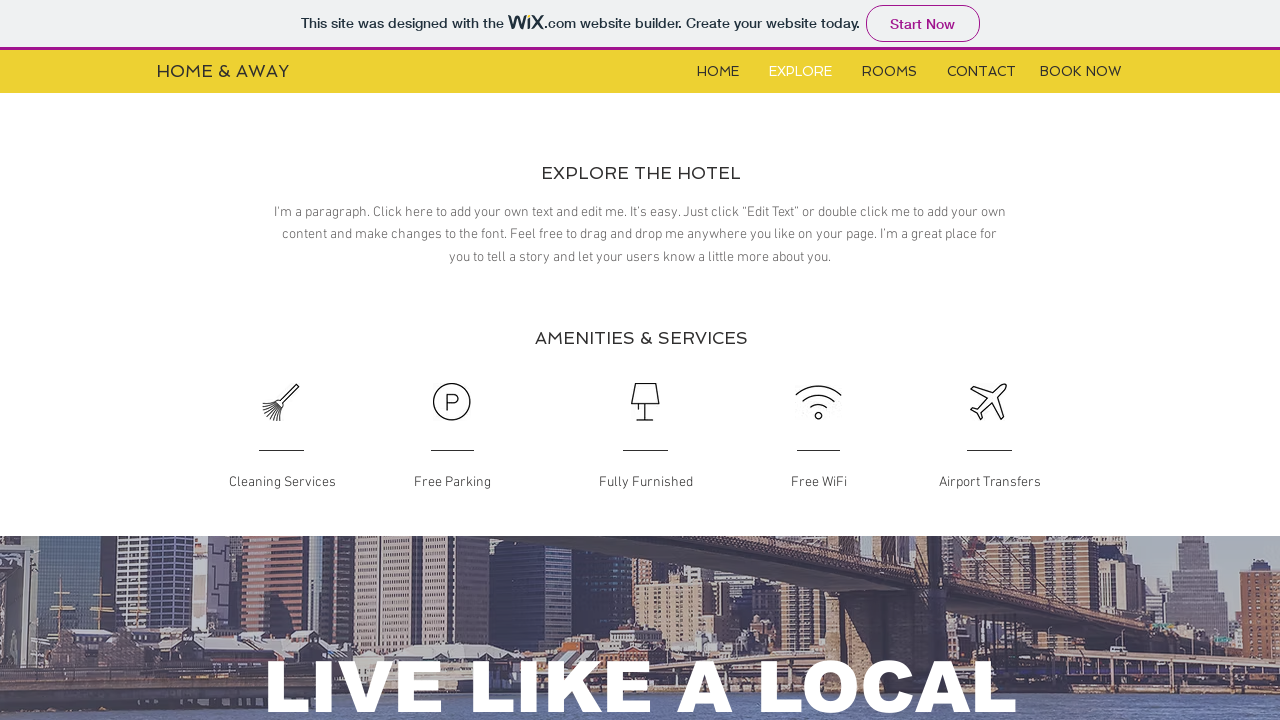

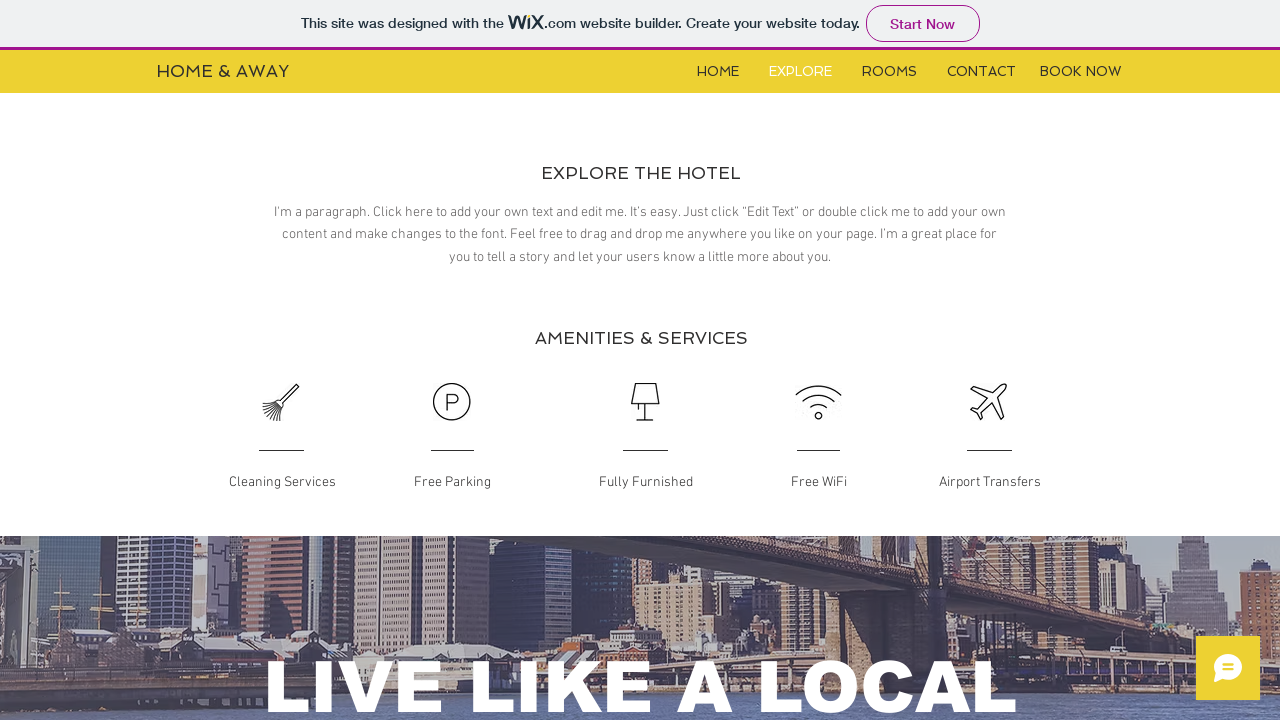